Opens all links in the first column of the footer section in new tabs using keyboard shortcuts, then iterates through all tabs to get their titles

Starting URL: https://rahulshettyacademy.com/AutomationPractice

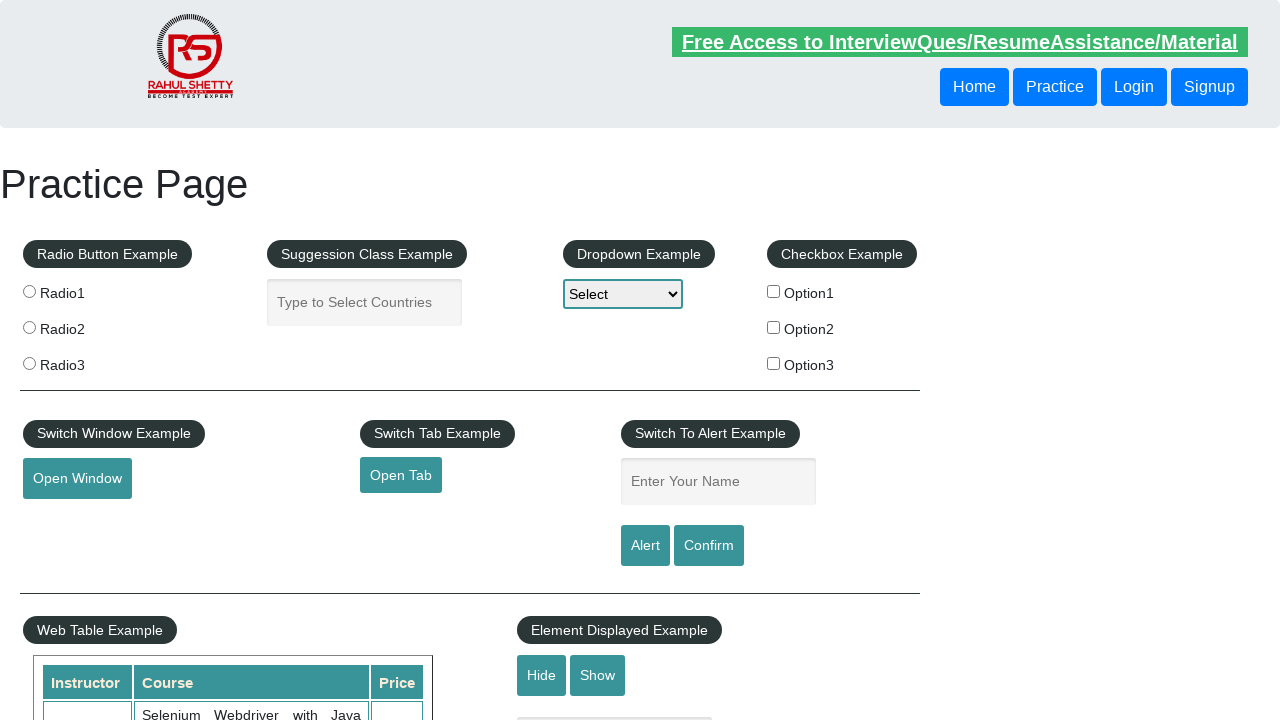

Located footer section with ID 'gf-BIG'
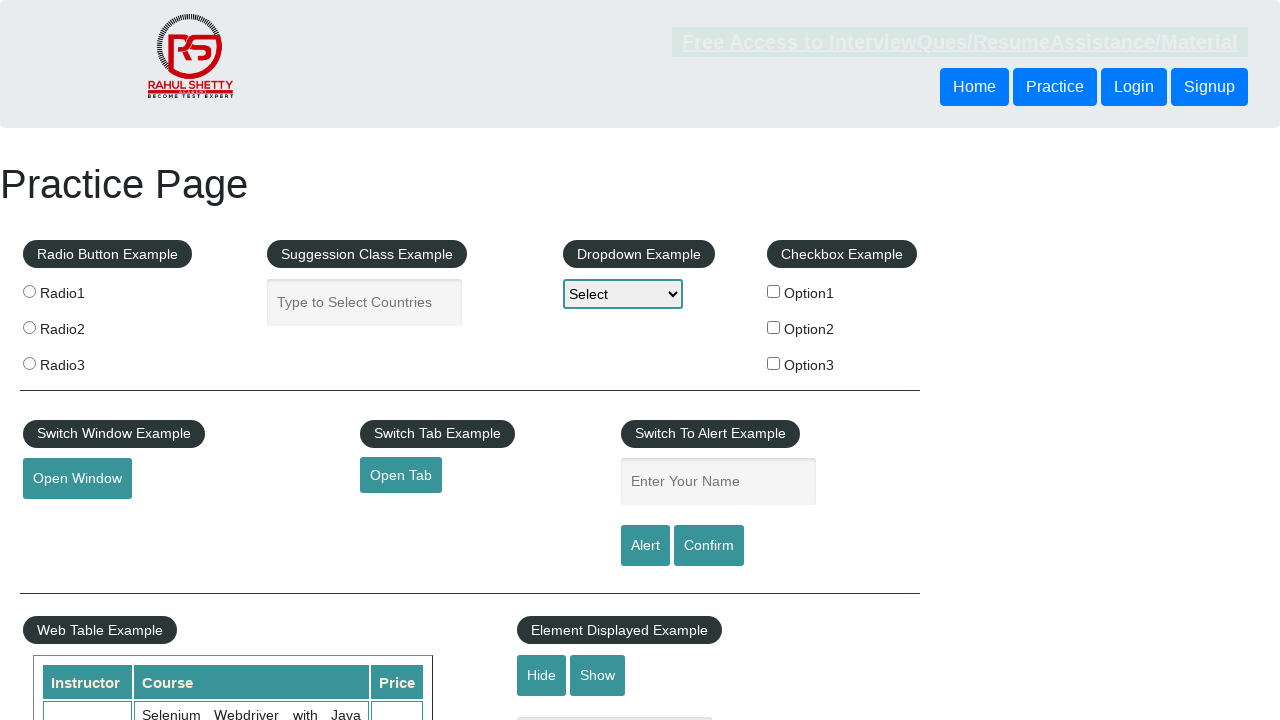

Located first column in footer table
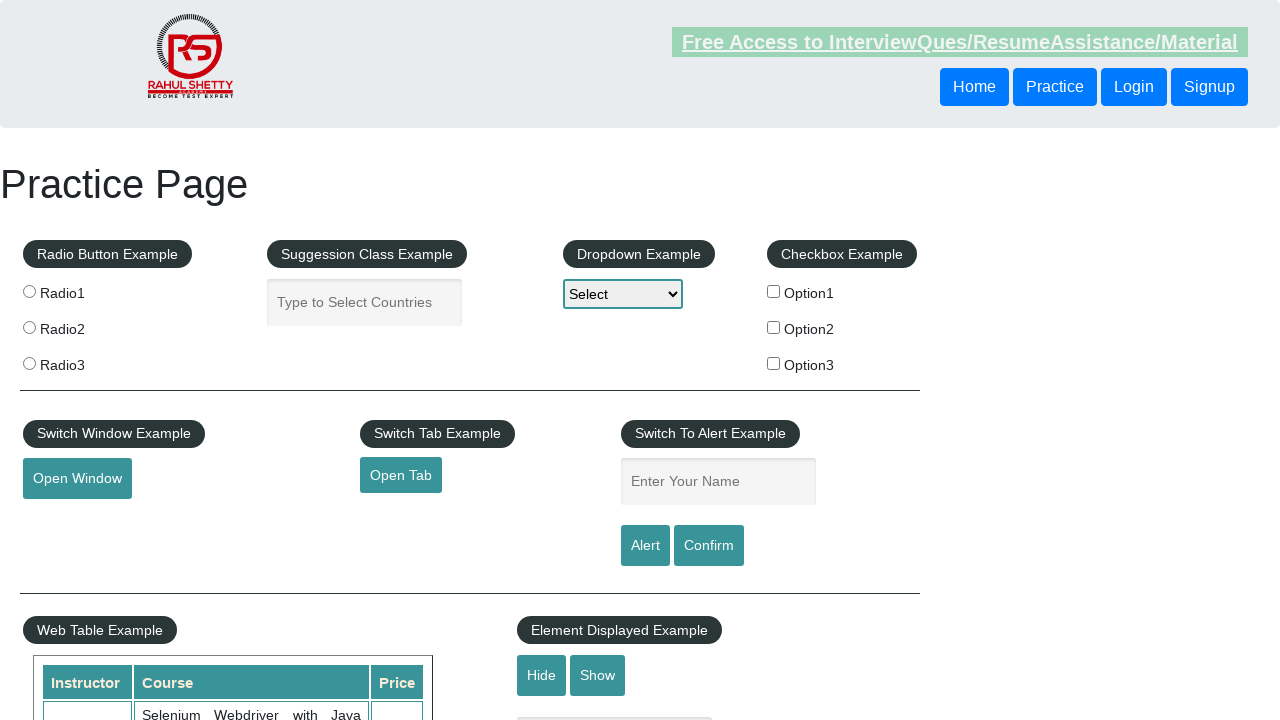

Located all links in first footer column
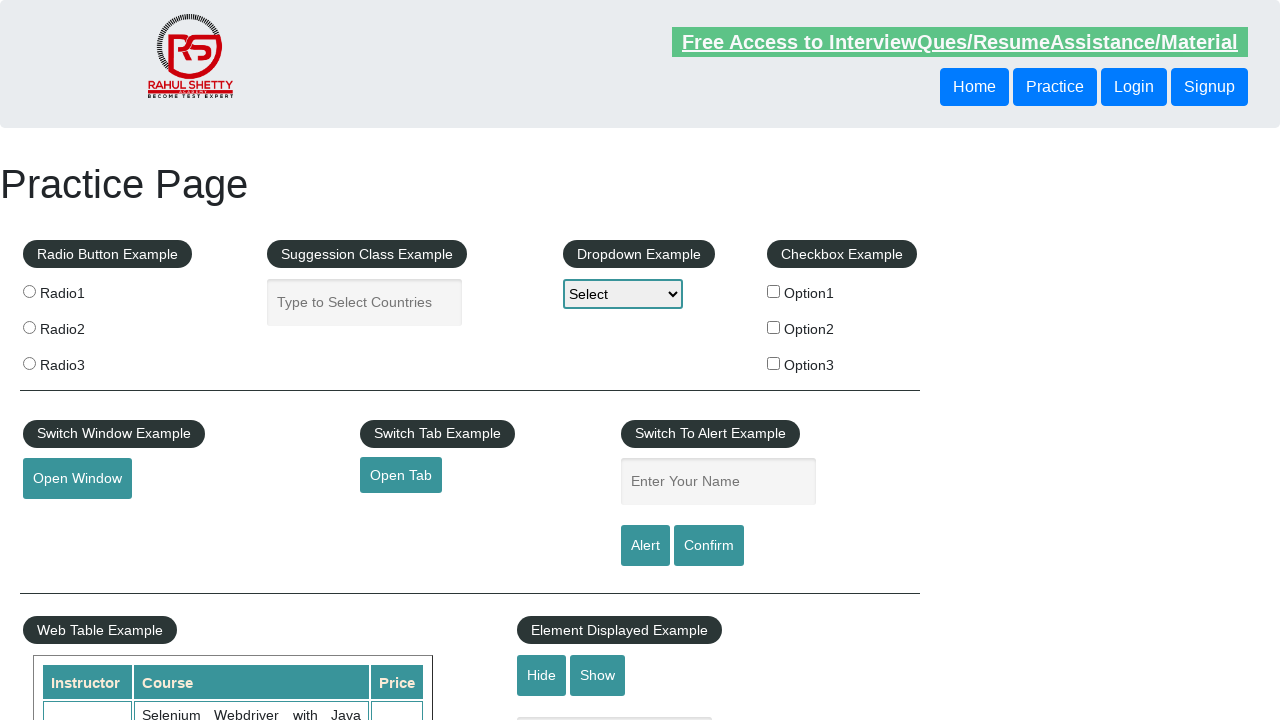

Counted 5 links in first footer column
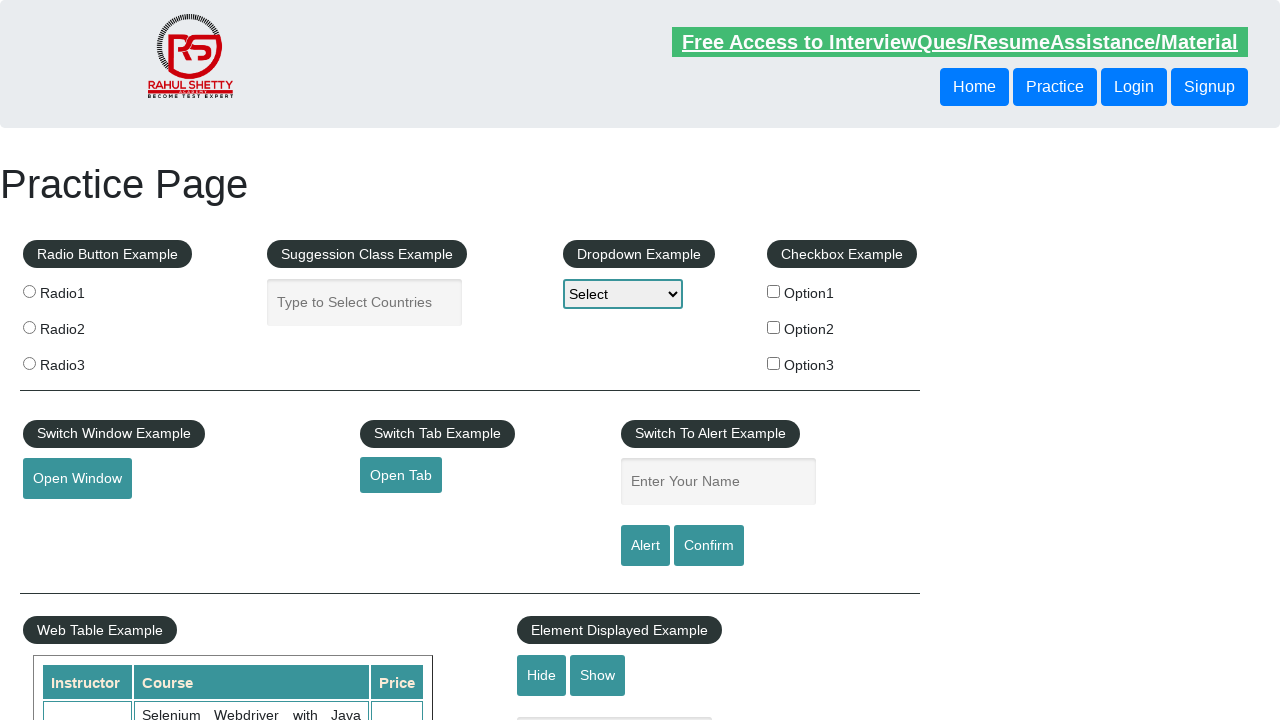

Retrieved href from link 1: http://www.restapitutorial.com/
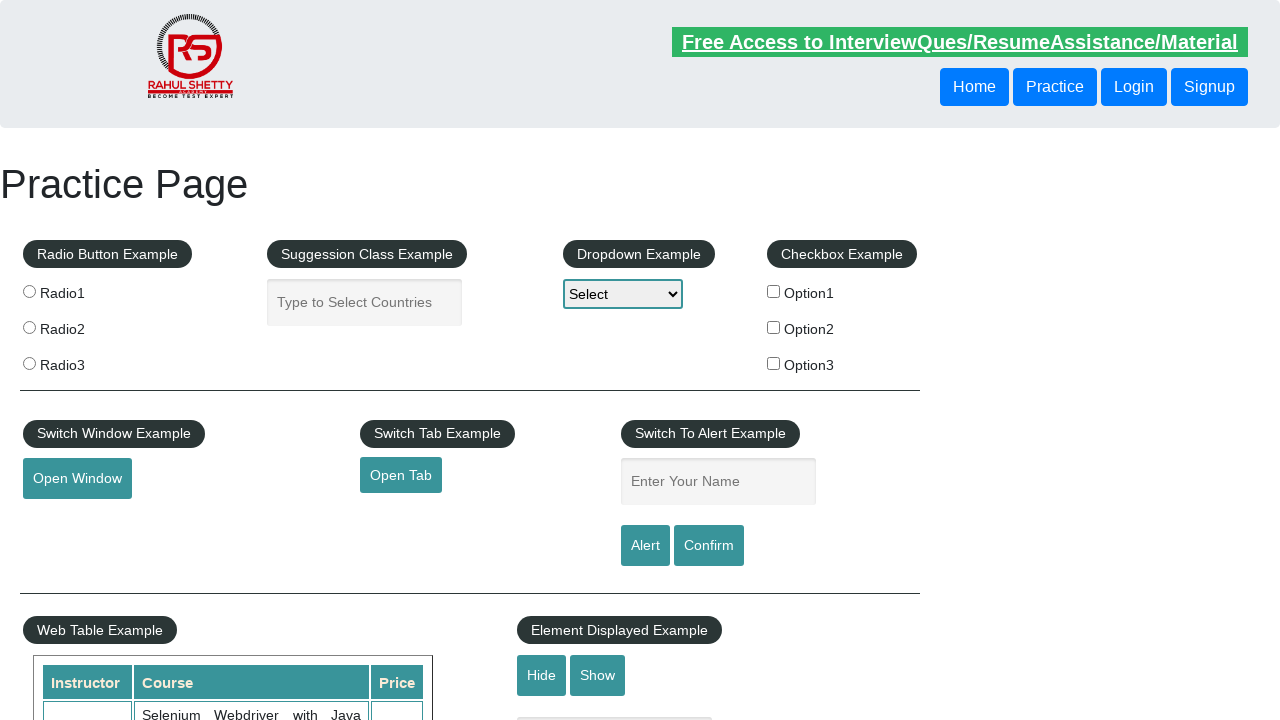

Created new page/tab 1
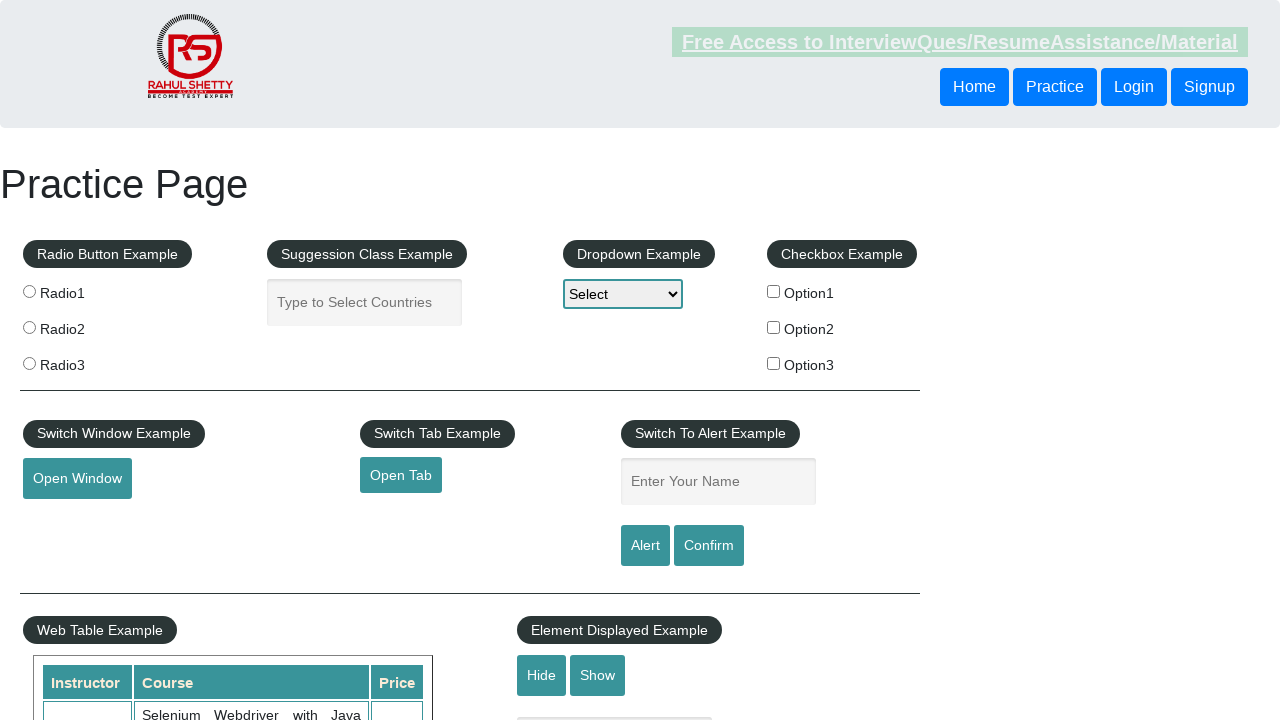

Navigated new tab to http://www.restapitutorial.com/
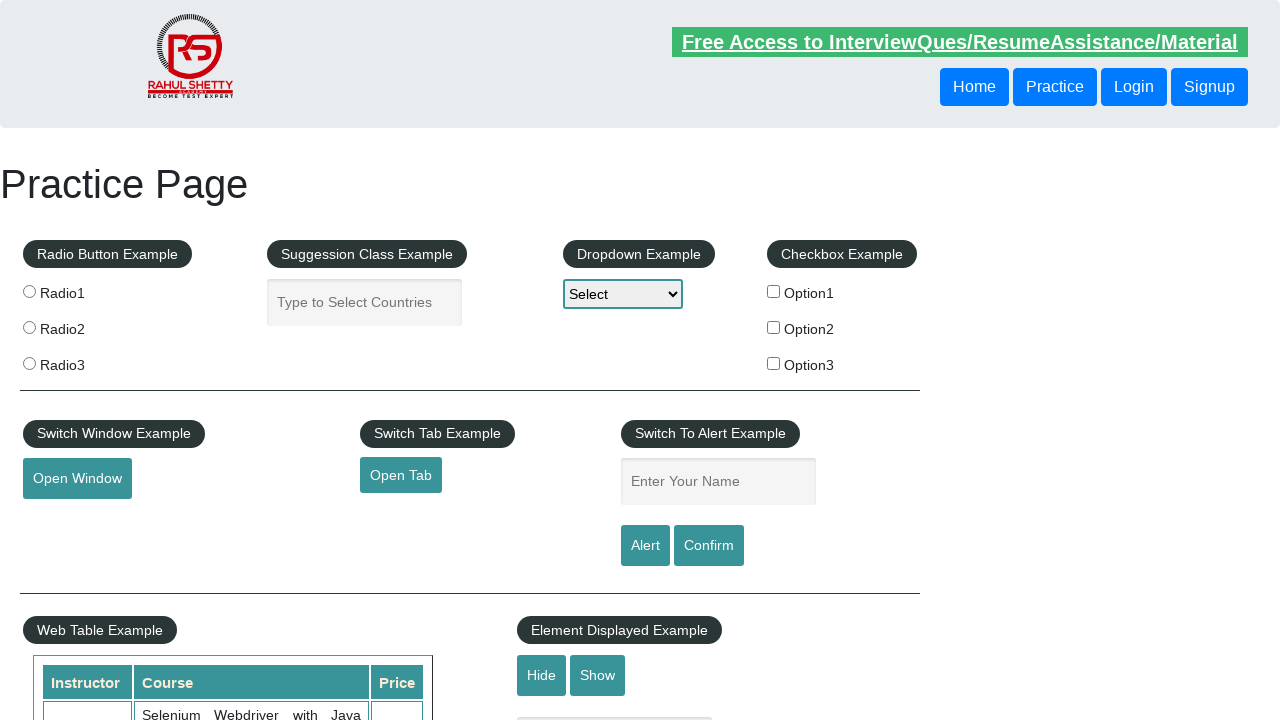

Retrieved title from new tab: REST API Tutorial
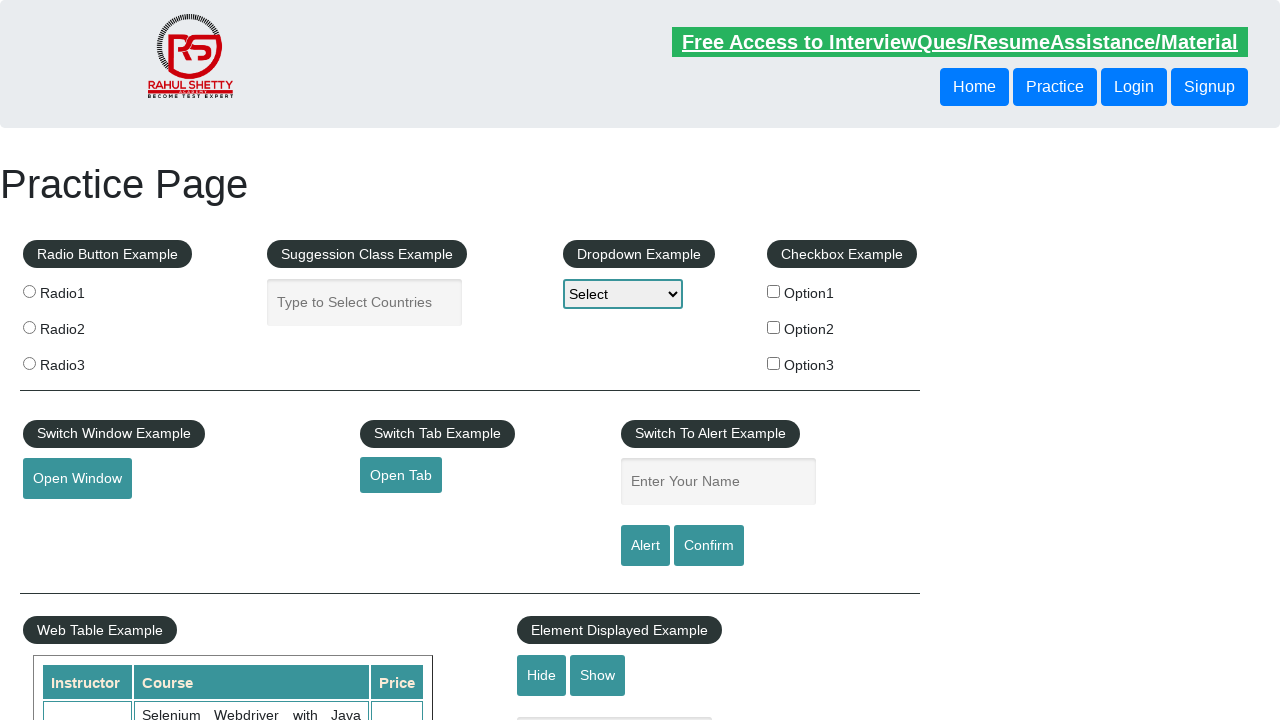

Retrieved href from link 2: https://www.soapui.org/
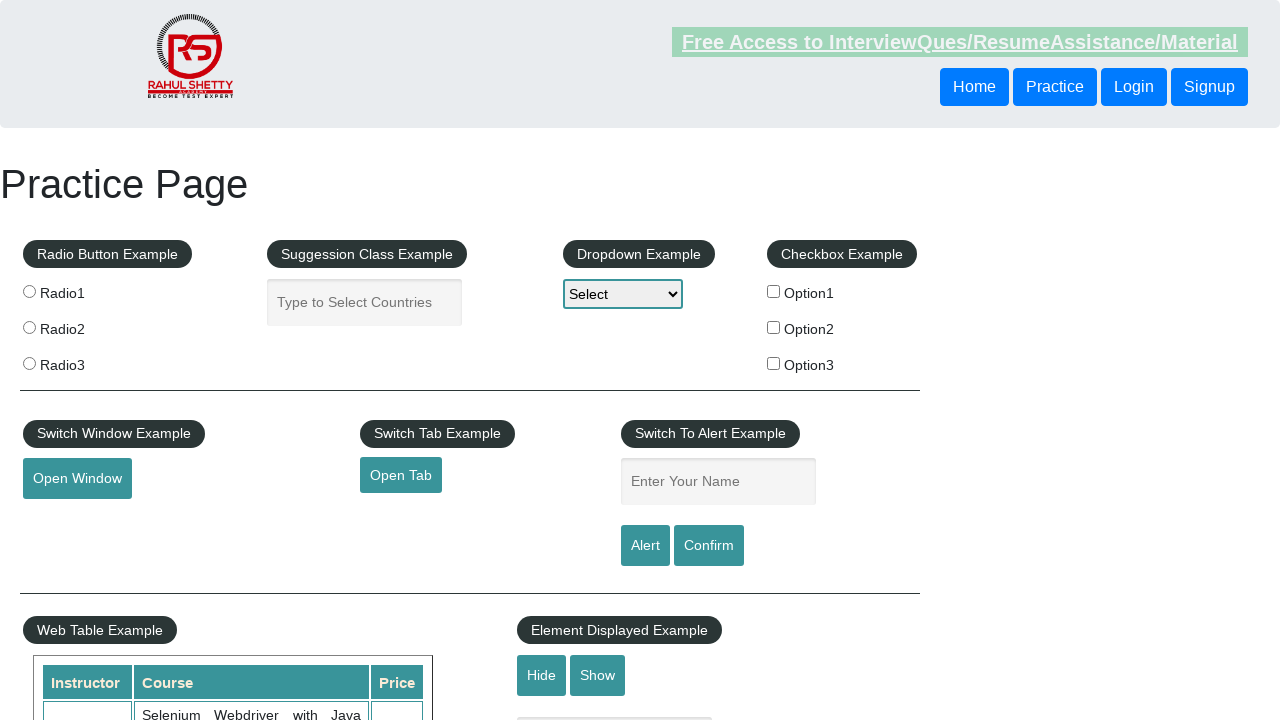

Created new page/tab 2
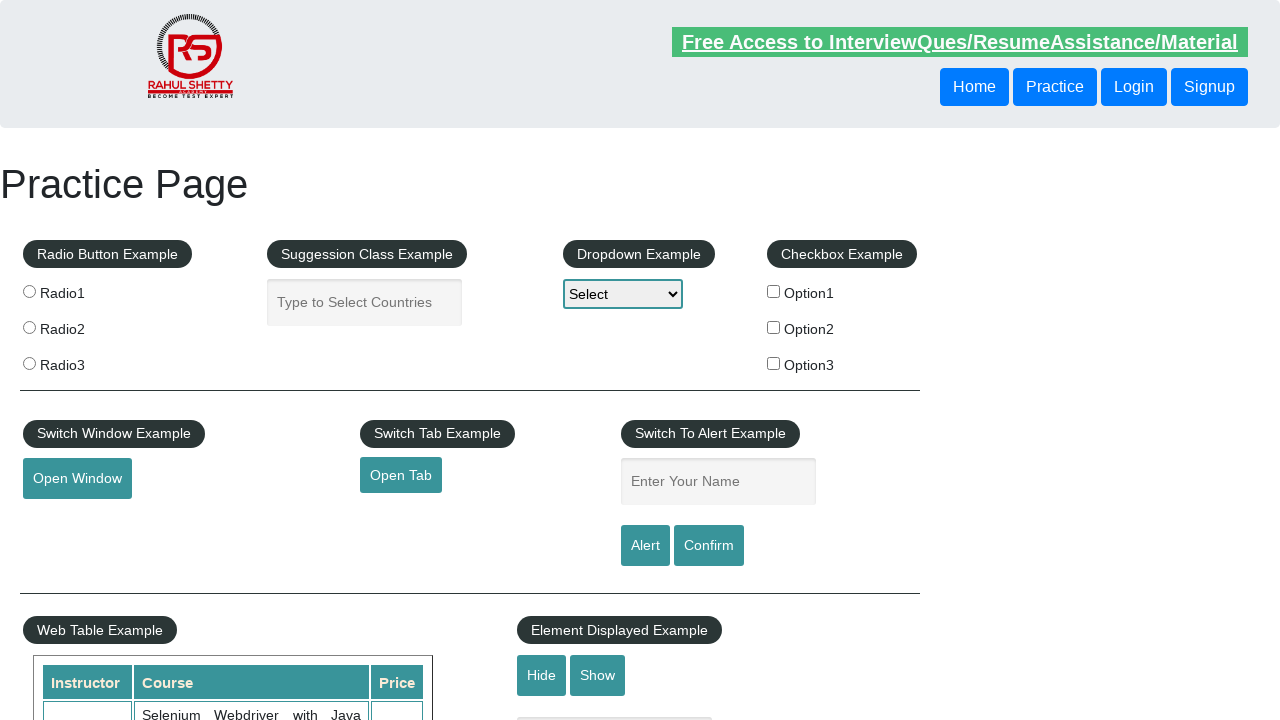

Navigated new tab to https://www.soapui.org/
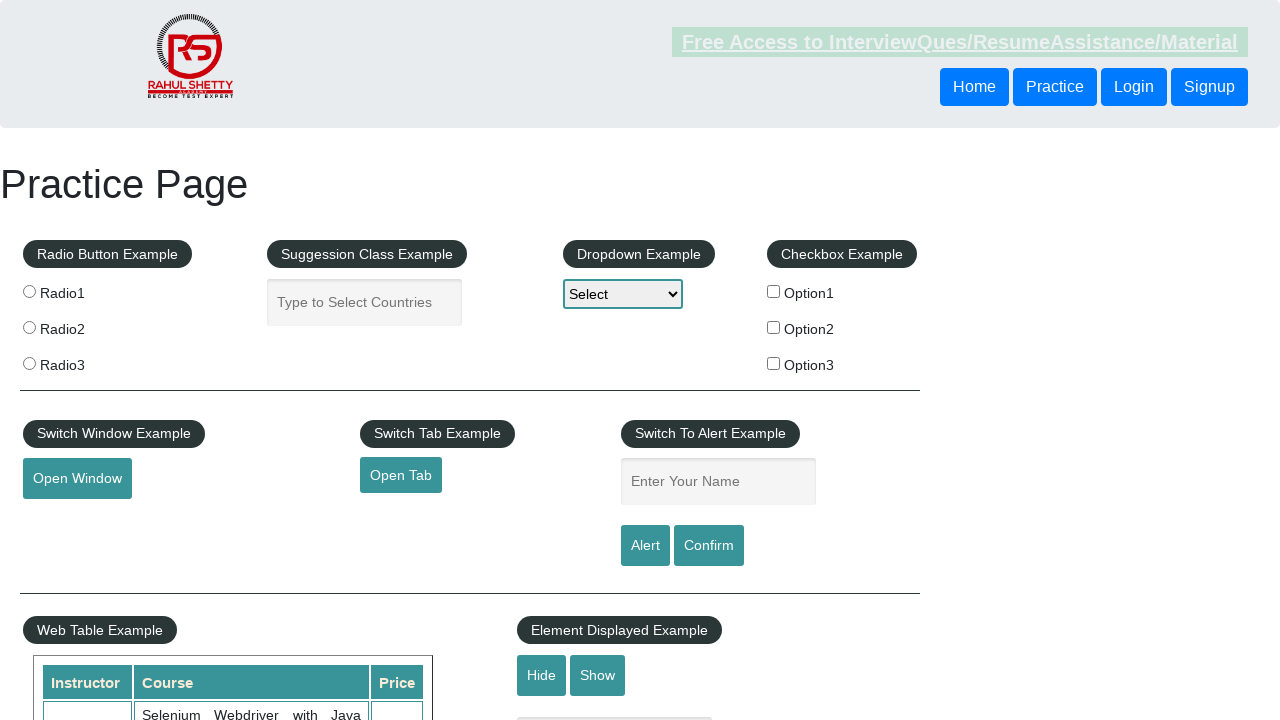

Retrieved title from new tab: The World’s Most Popular API Testing Tool | SoapUI
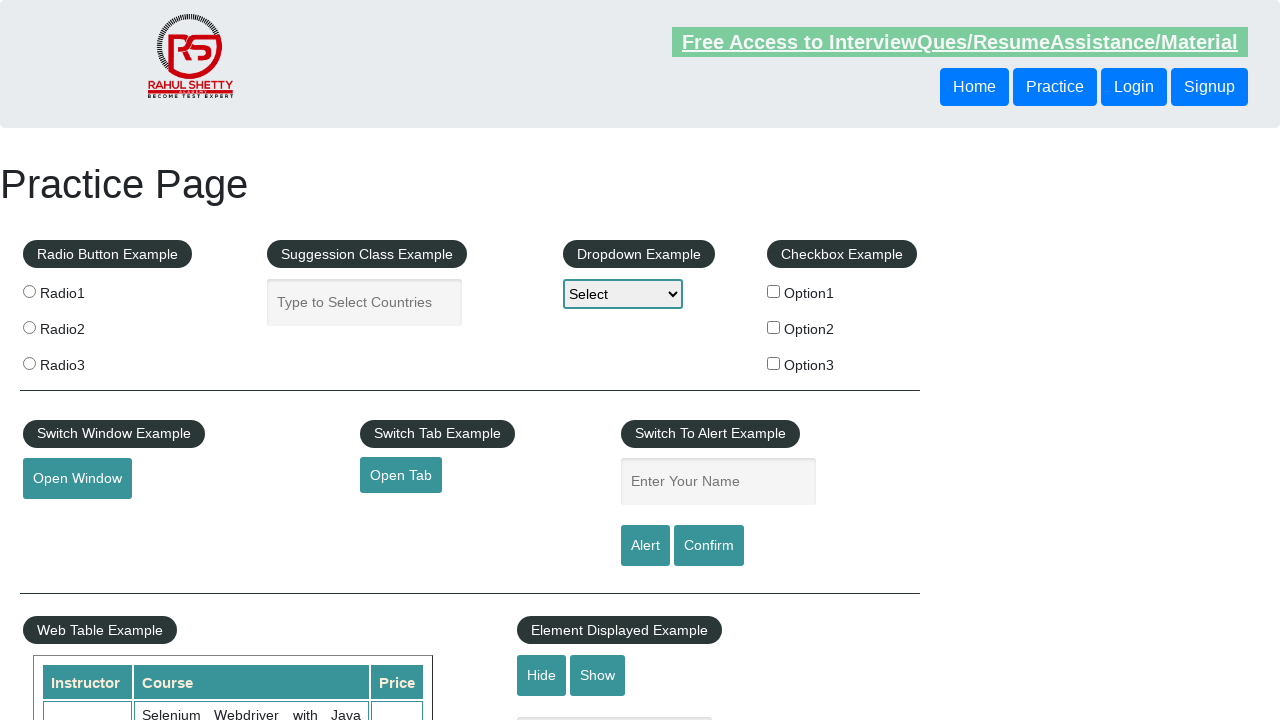

Retrieved href from link 3: https://courses.rahulshettyacademy.com/p/appium-tutorial
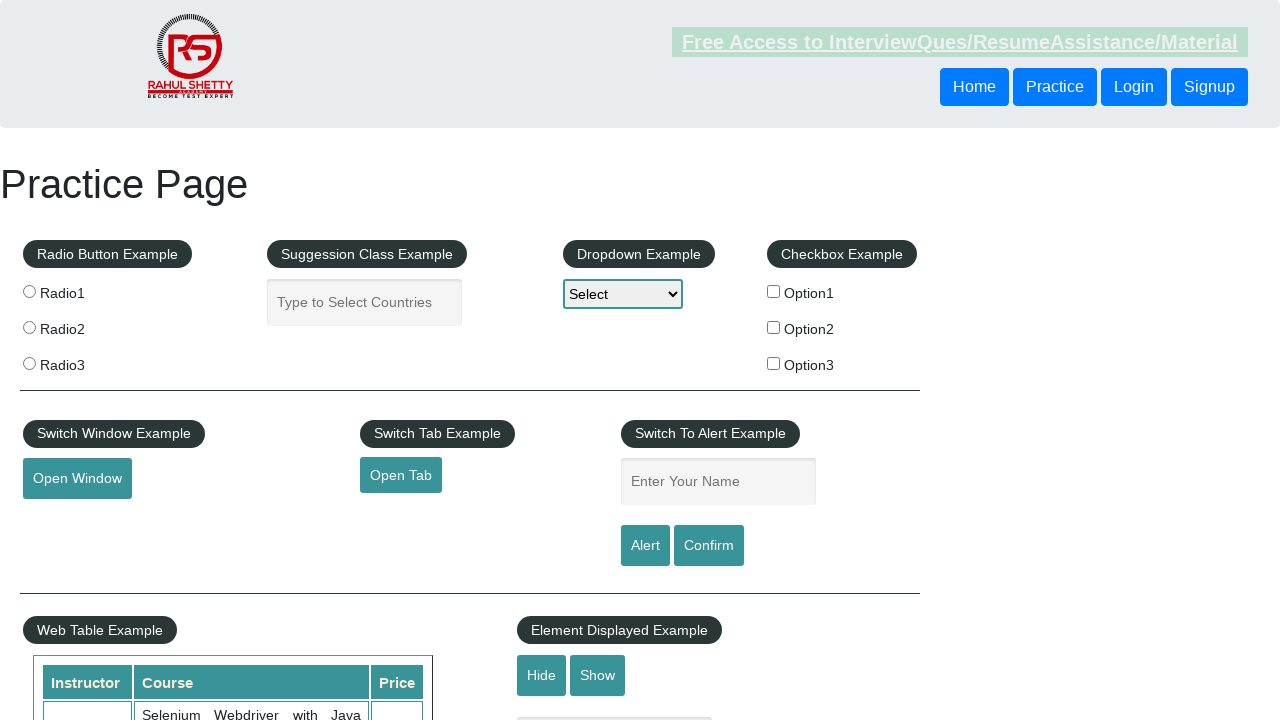

Created new page/tab 3
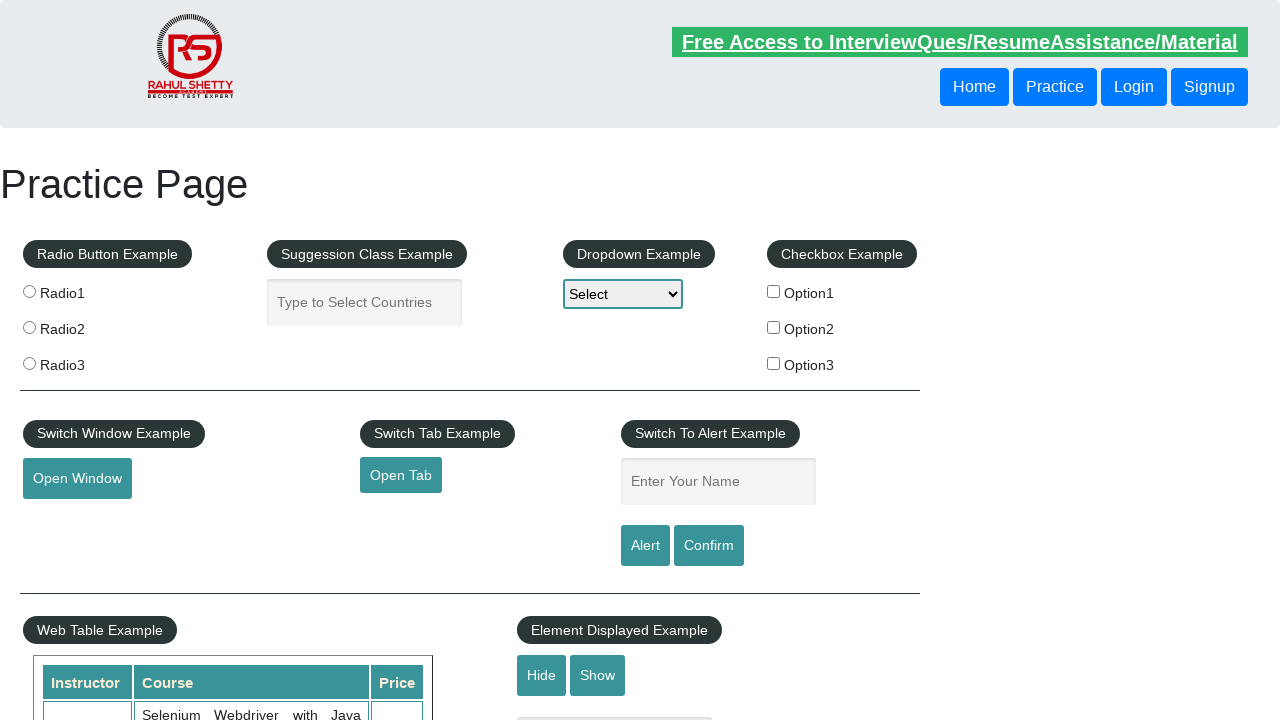

Navigated new tab to https://courses.rahulshettyacademy.com/p/appium-tutorial
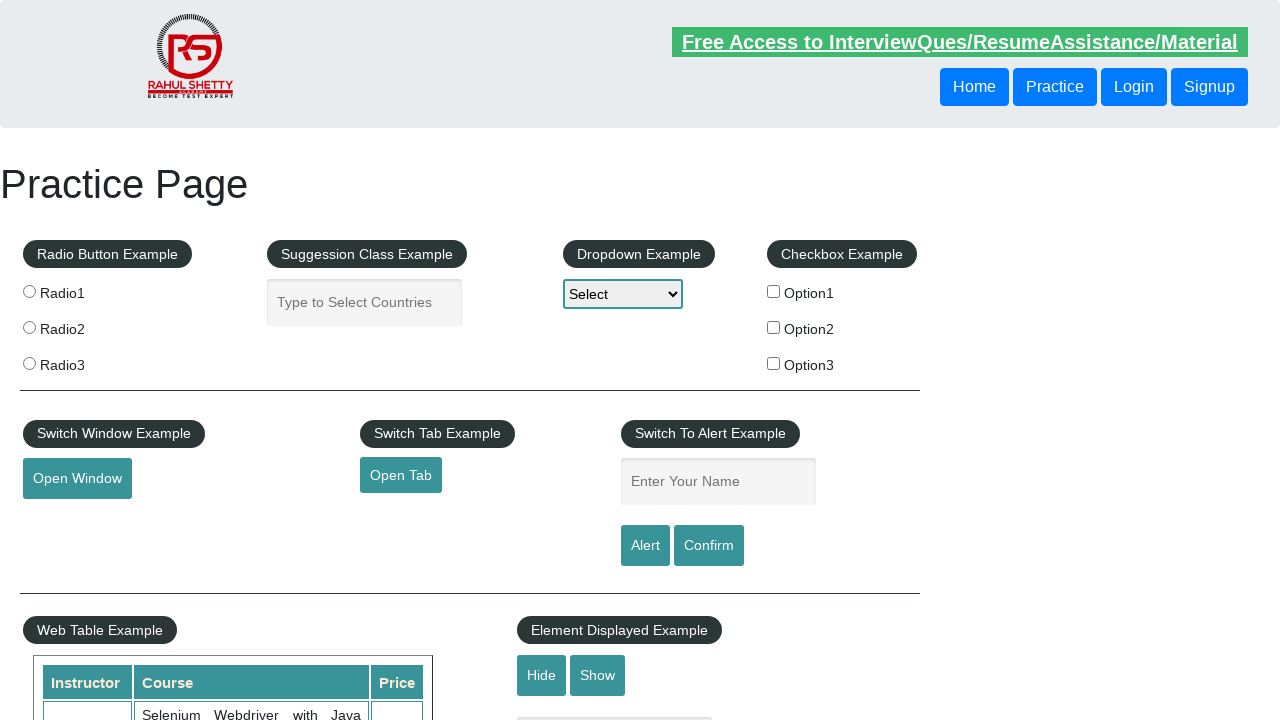

Retrieved title from new tab: Appium tutorial for Mobile Apps testing | RahulShetty Academy | Rahul
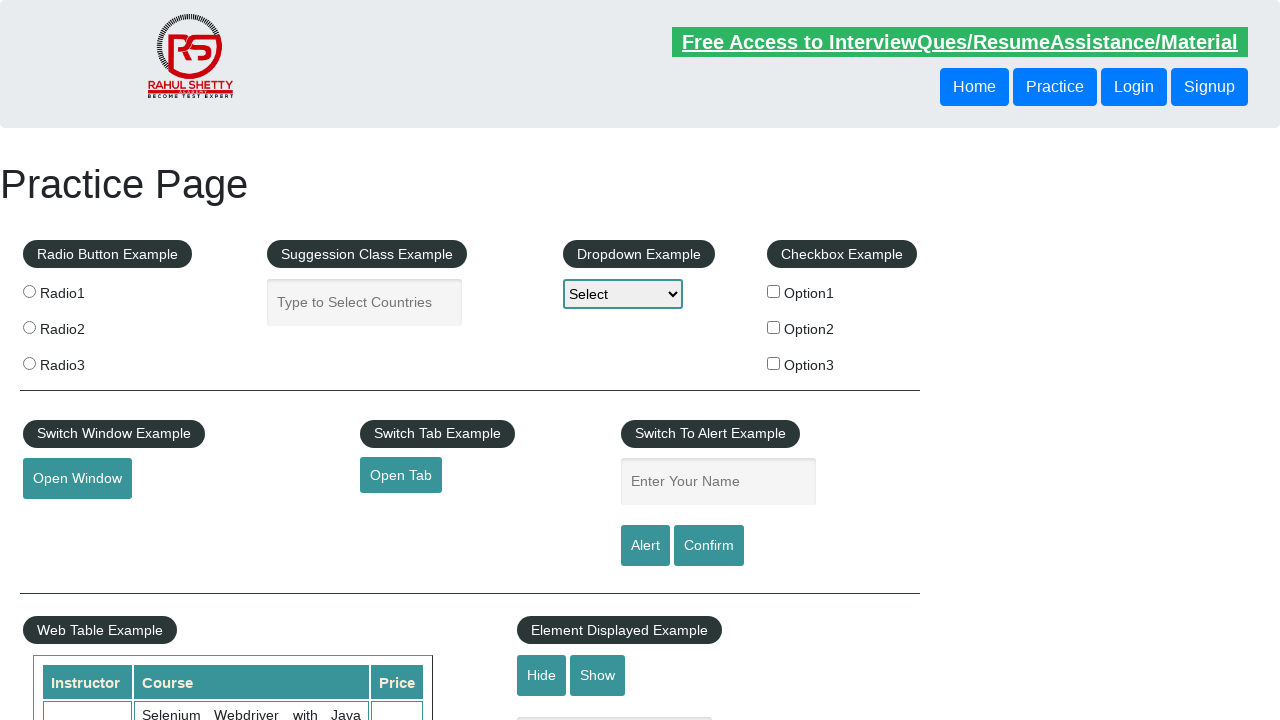

Retrieved href from link 4: https://jmeter.apache.org/
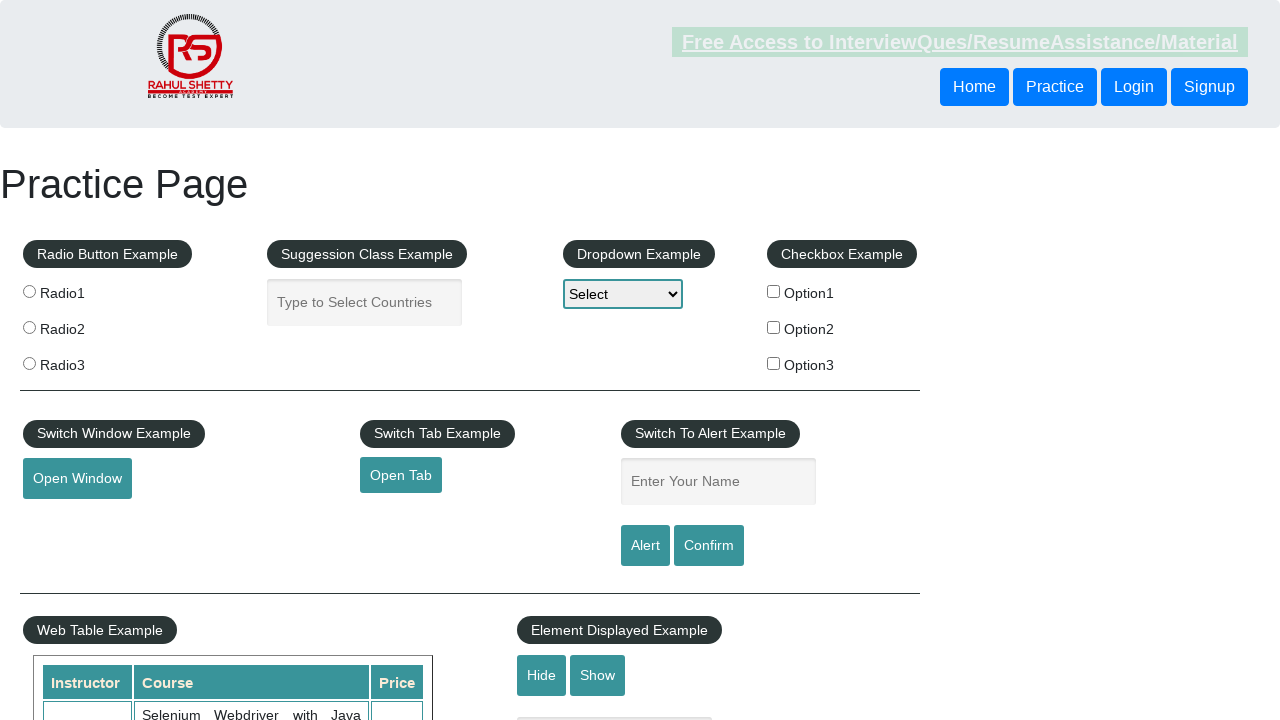

Created new page/tab 4
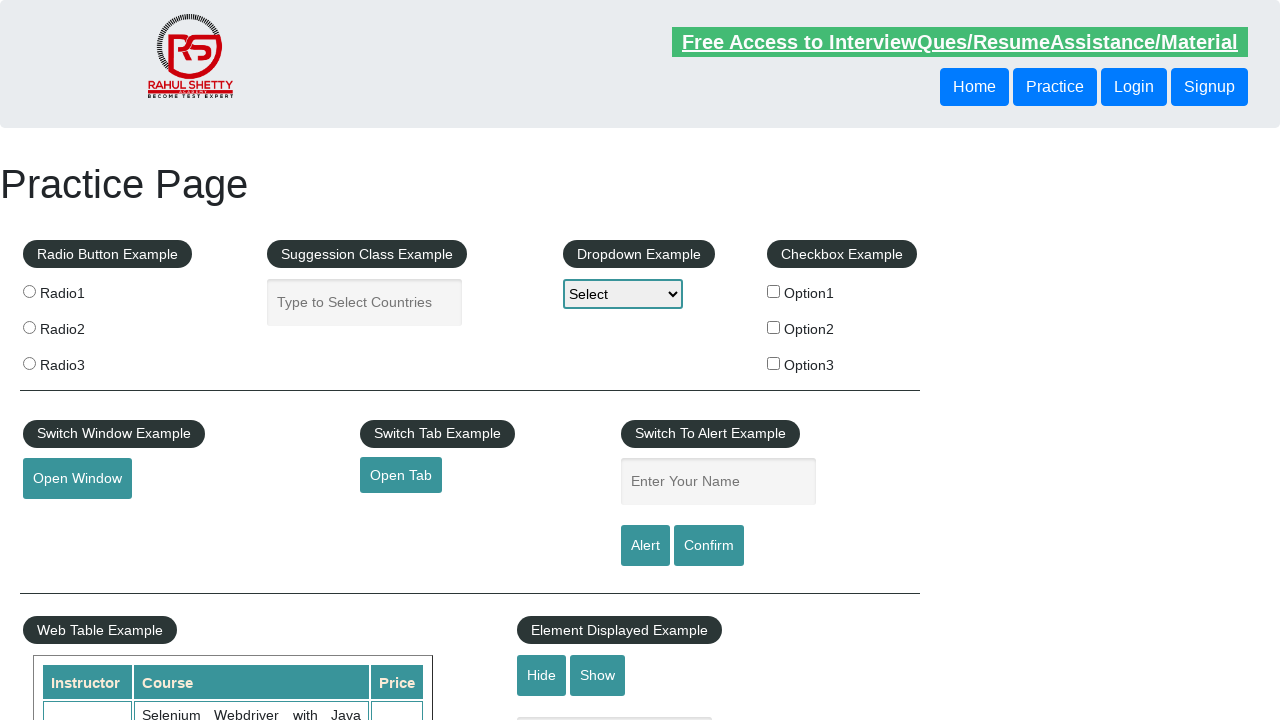

Navigated new tab to https://jmeter.apache.org/
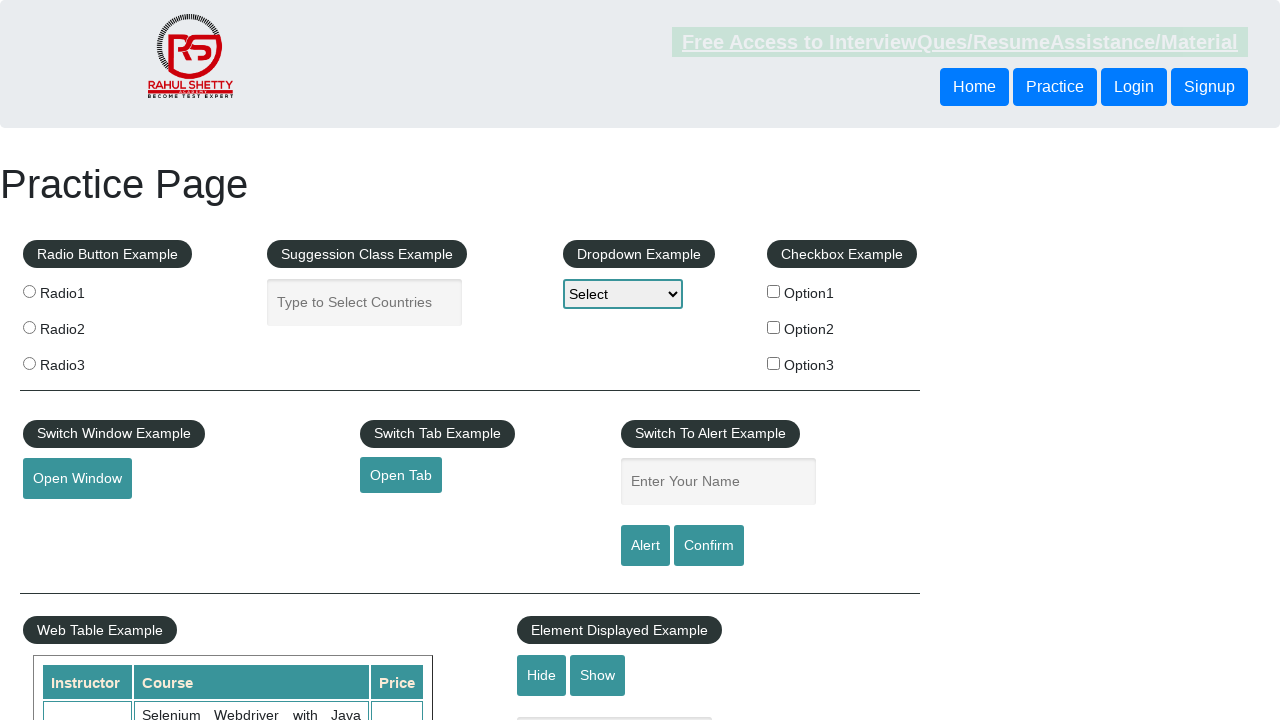

Retrieved title from new tab: Apache JMeter - Apache JMeter™
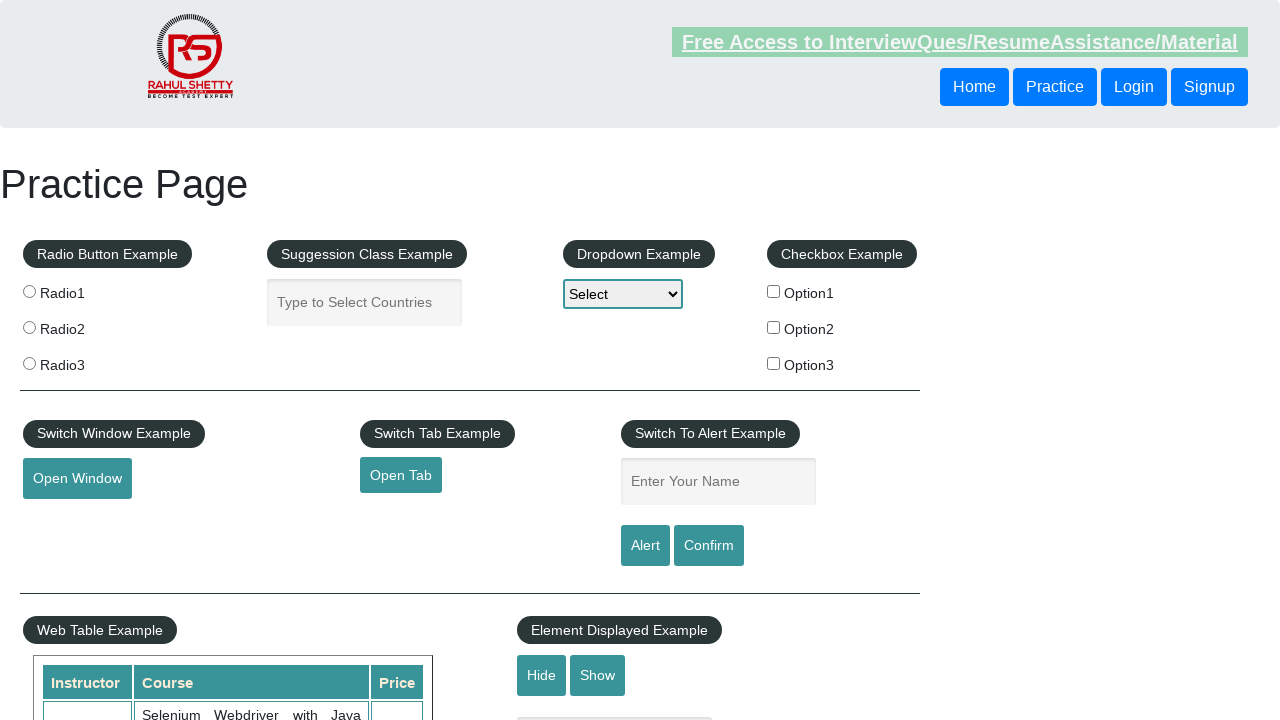

Retrieved title from original page: Practice Page
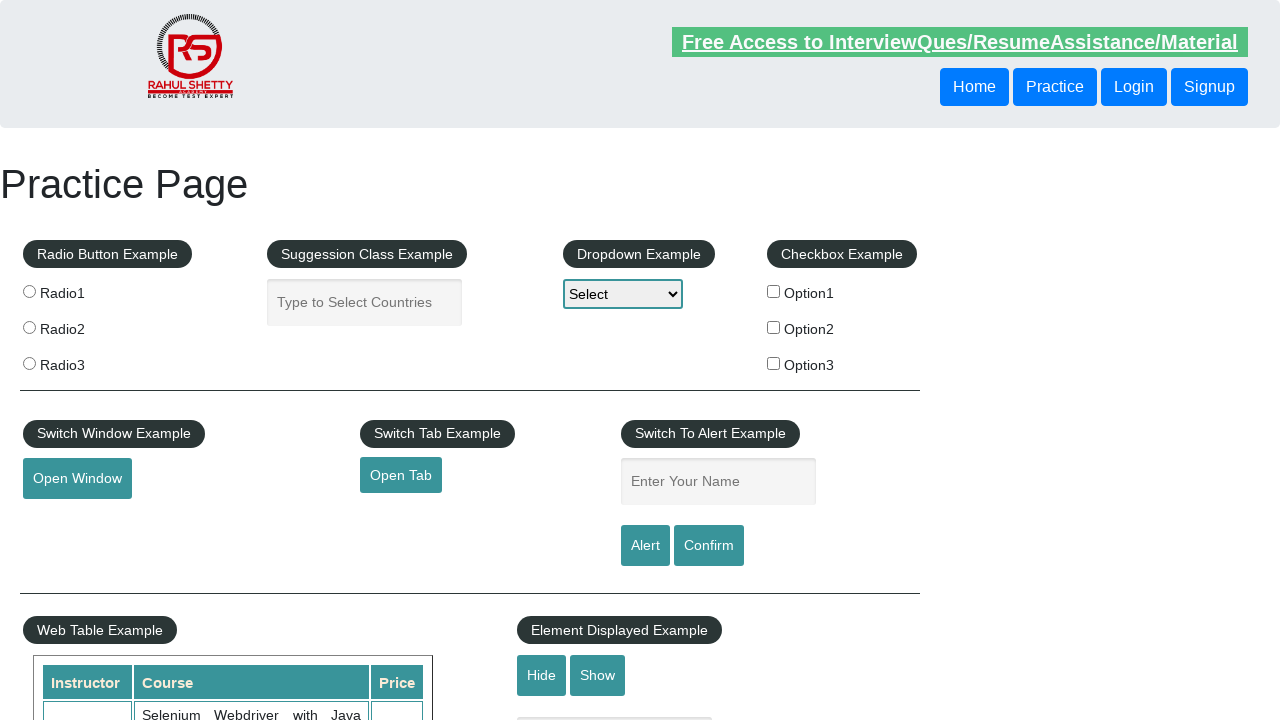

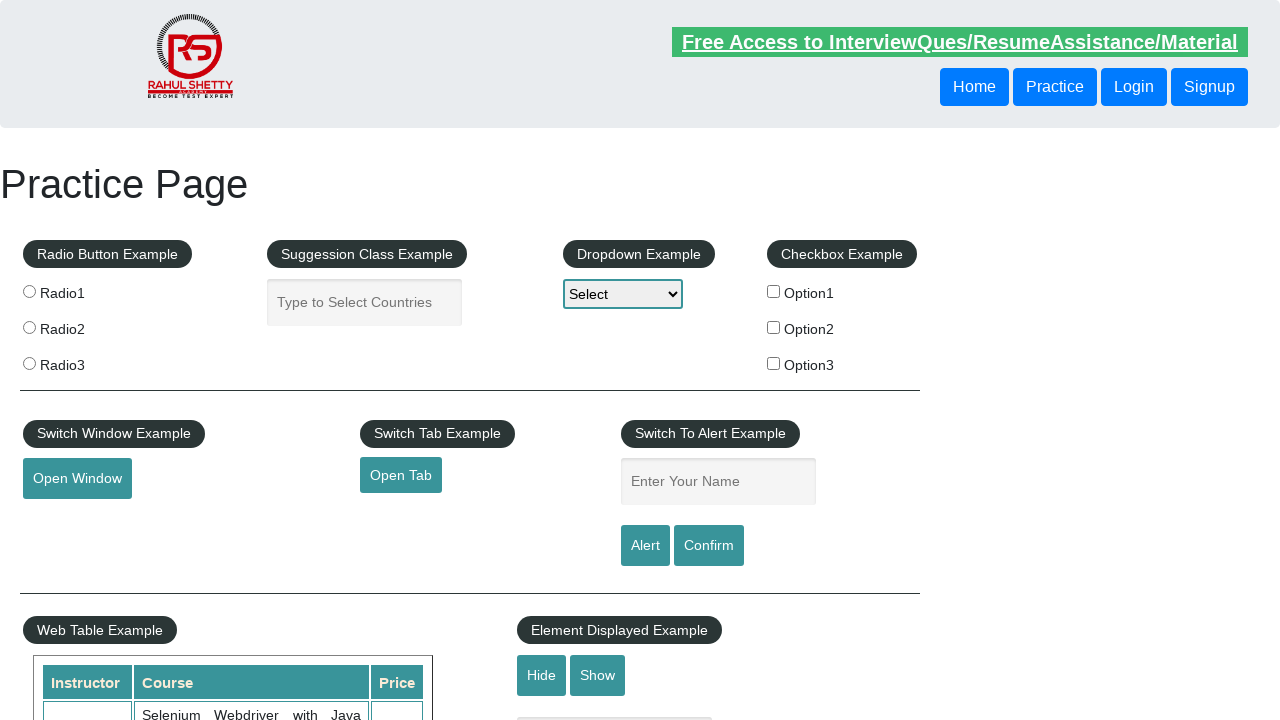